Tests keyboard input functionality by typing text into an input field, selecting all text with Ctrl+A, and deleting it with Backspace

Starting URL: https://the-internet.herokuapp.com/key_presses

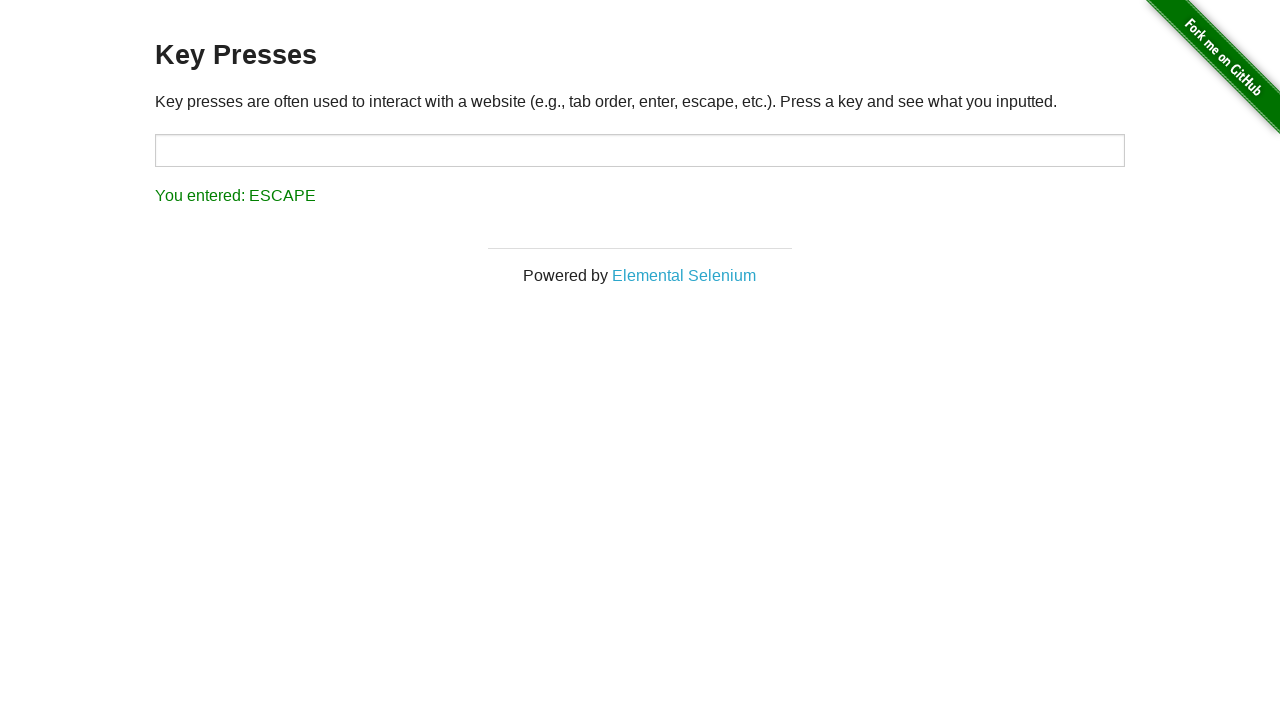

Typed 'Hello World' into the input field on input#target
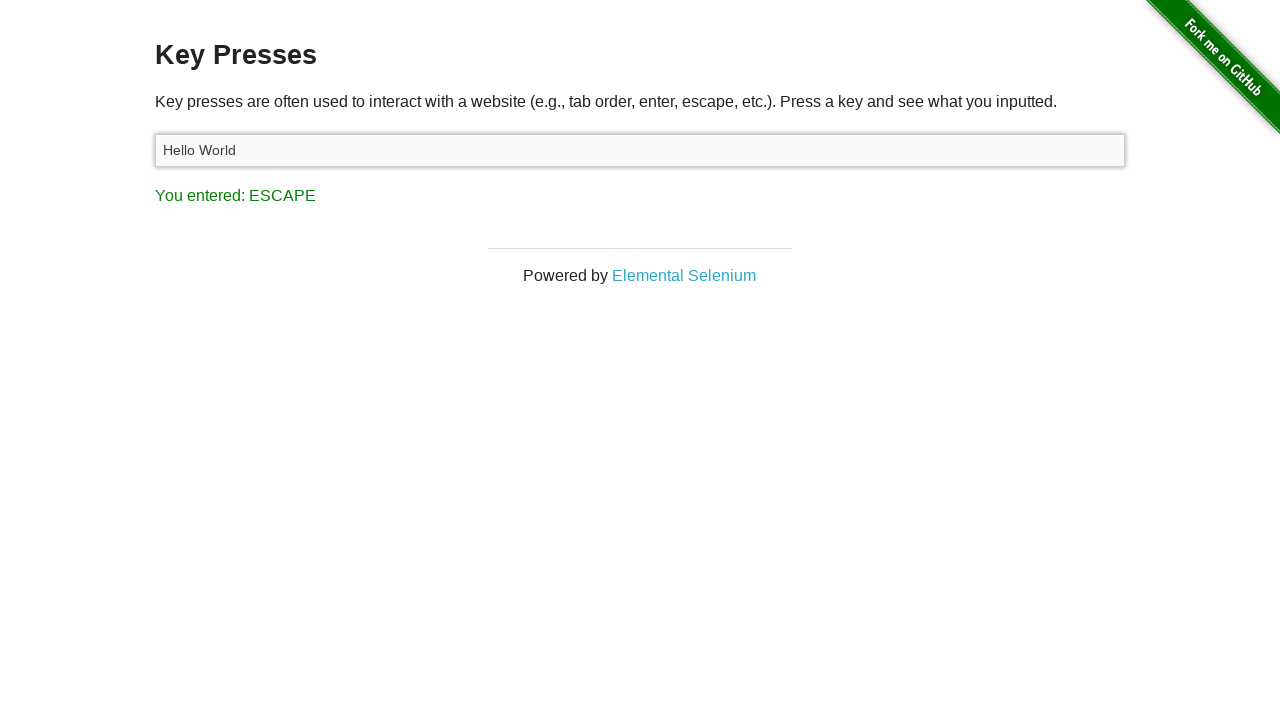

Clicked on the input field to focus it at (640, 150) on input#target
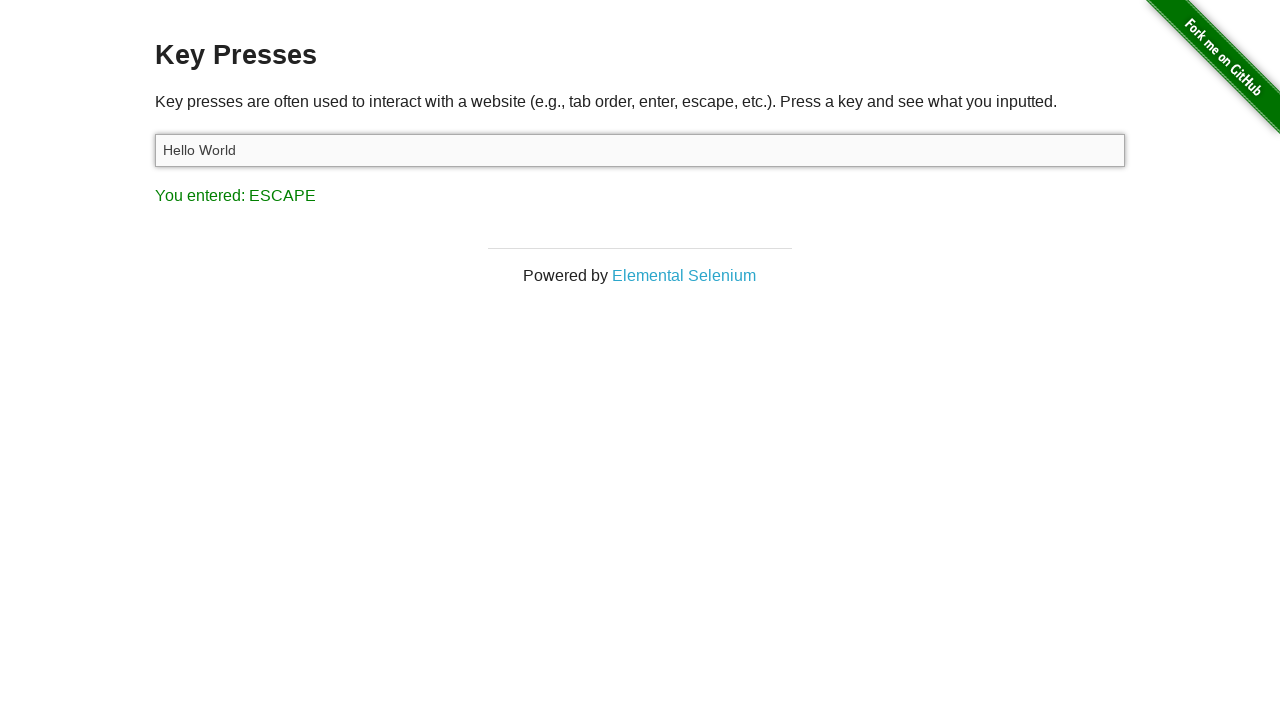

Selected all text in the input field using Ctrl+A
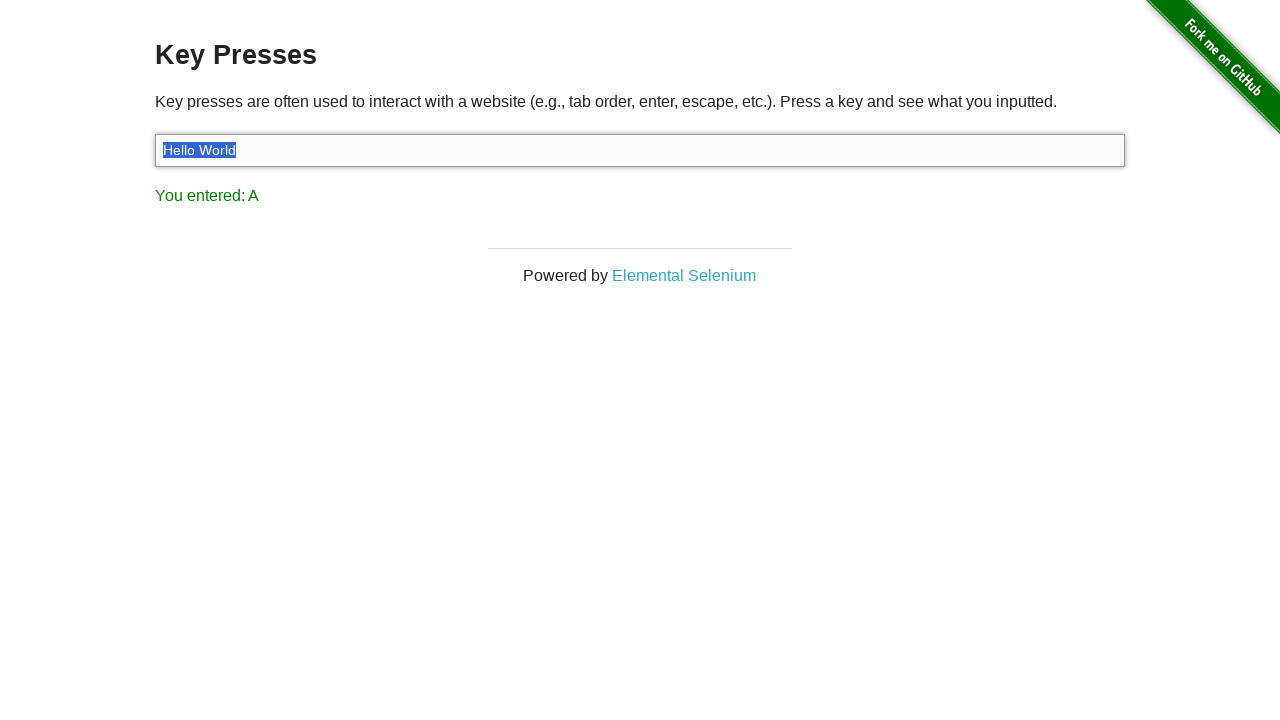

Deleted all selected text using Backspace
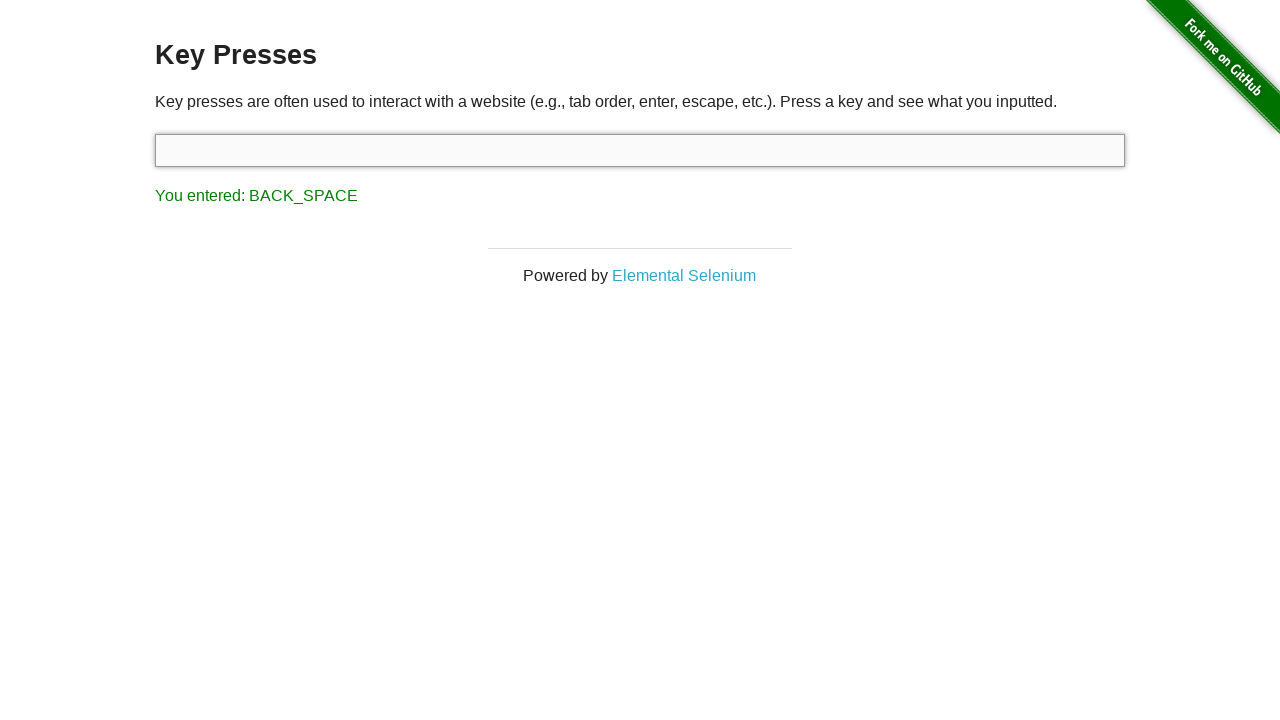

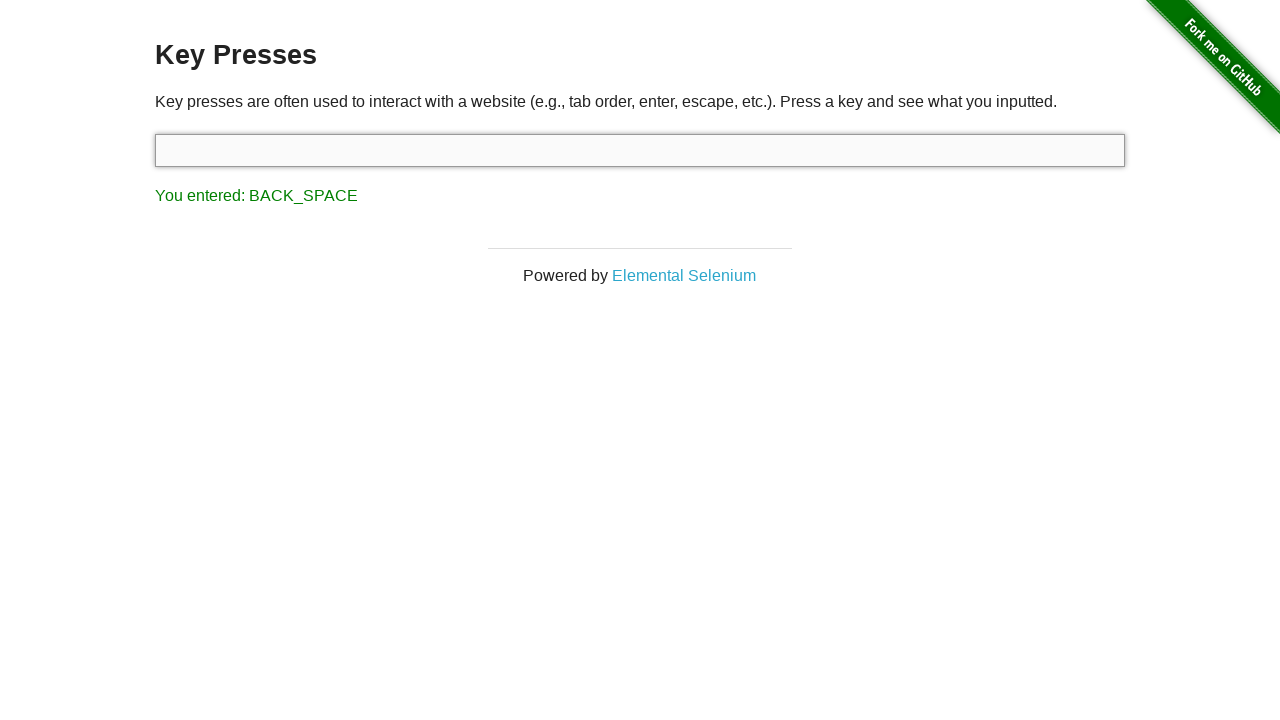